Navigates to Gmail homepage. The test only performs navigation with no additional browser interactions.

Starting URL: http://gmail.com

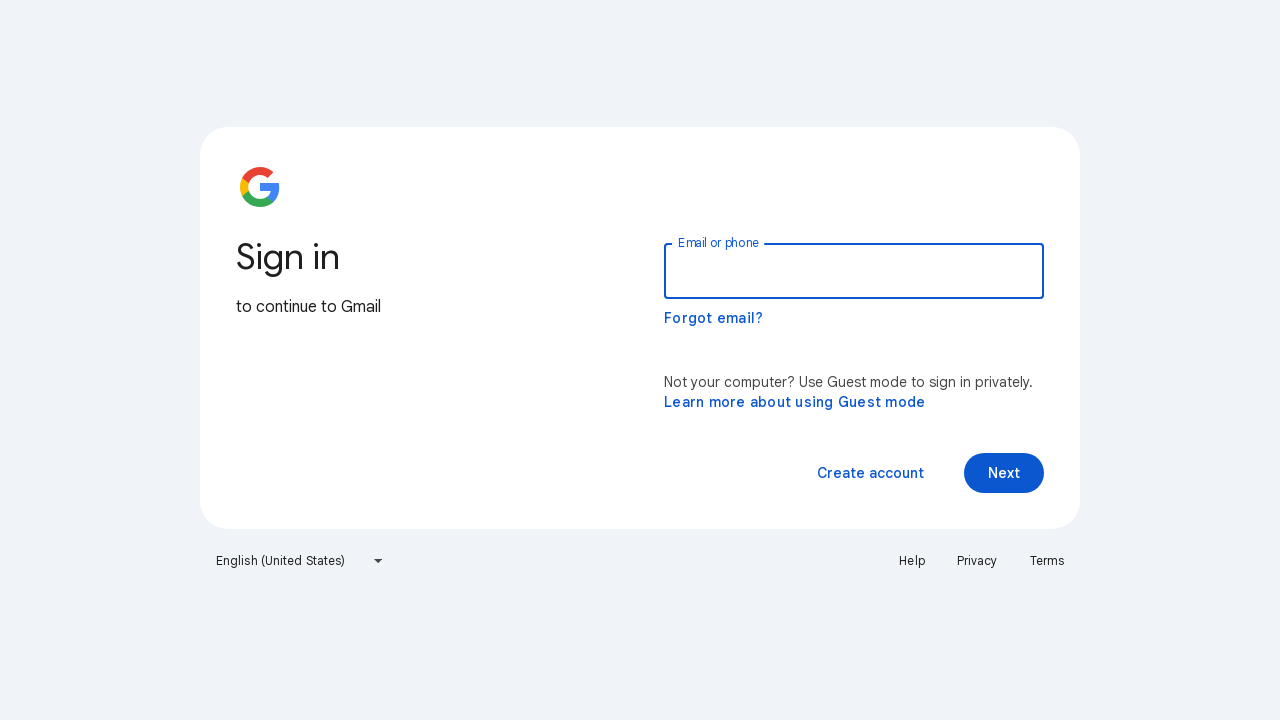

Navigated to Gmail homepage at http://gmail.com
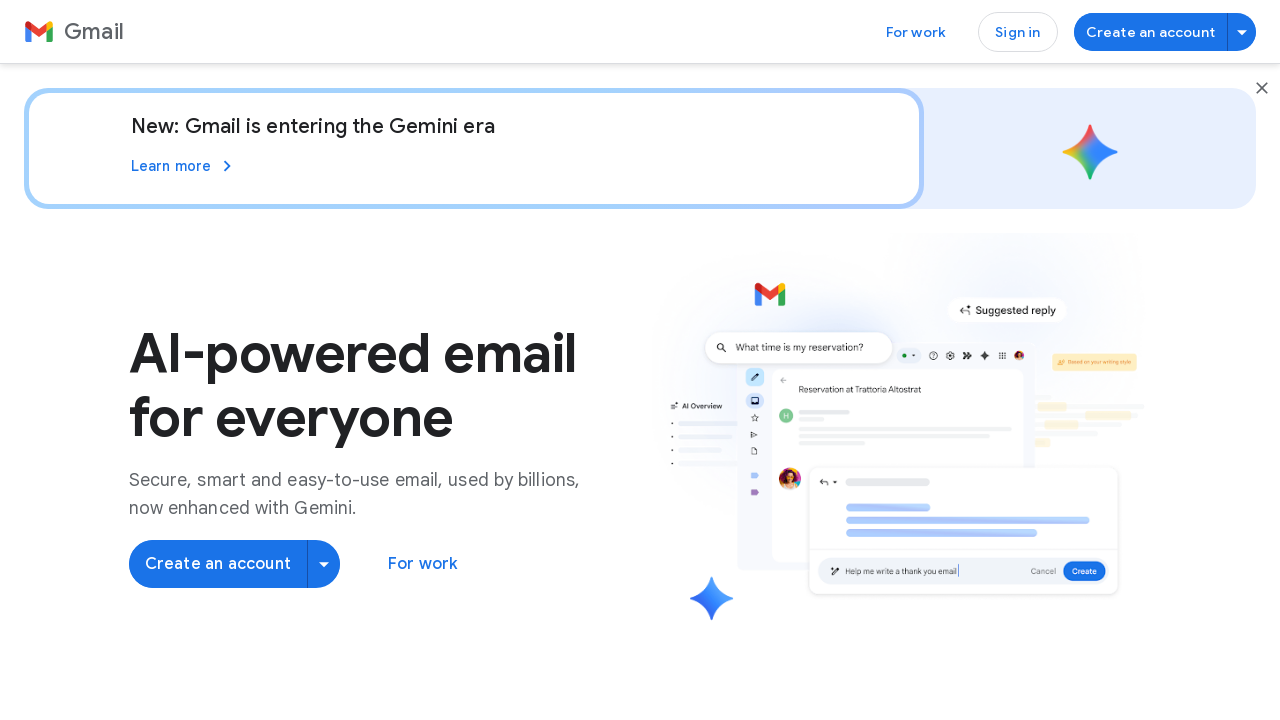

Gmail homepage loaded and DOM content ready
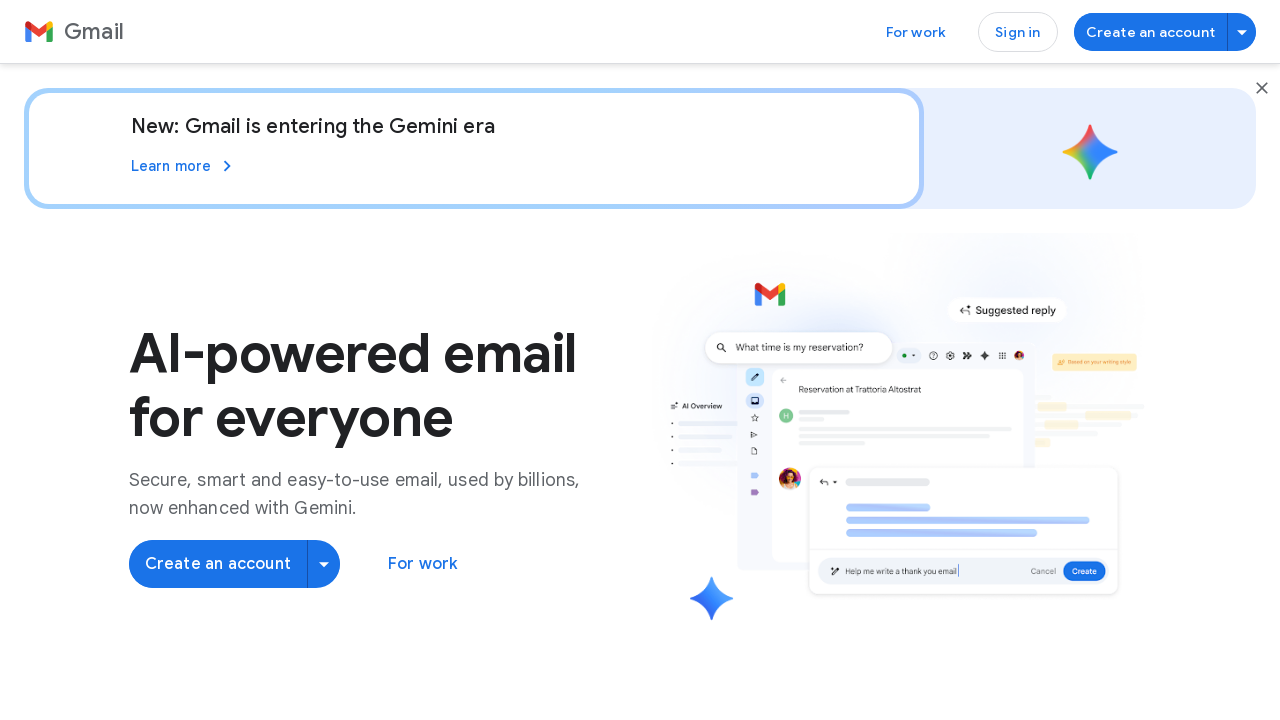

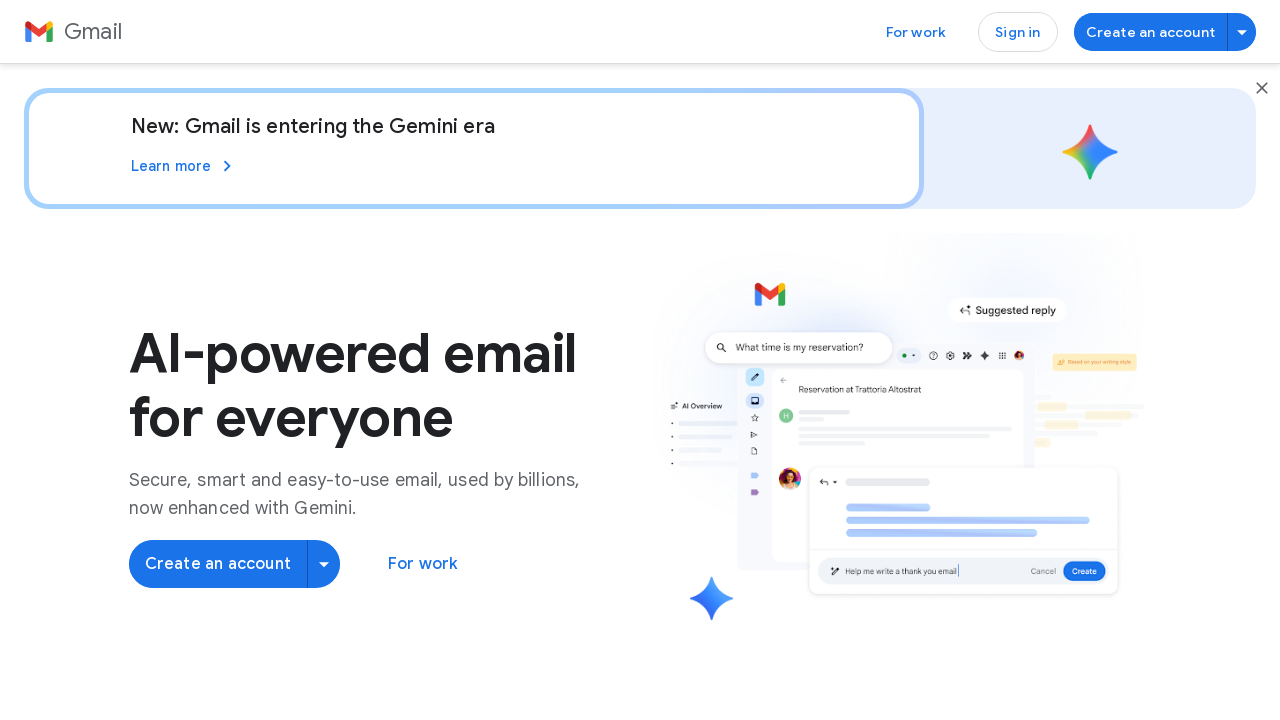